Tests dropdown selection functionality by selecting options by index and value, then verifying the selections

Starting URL: https://the-internet.herokuapp.com/dropdown

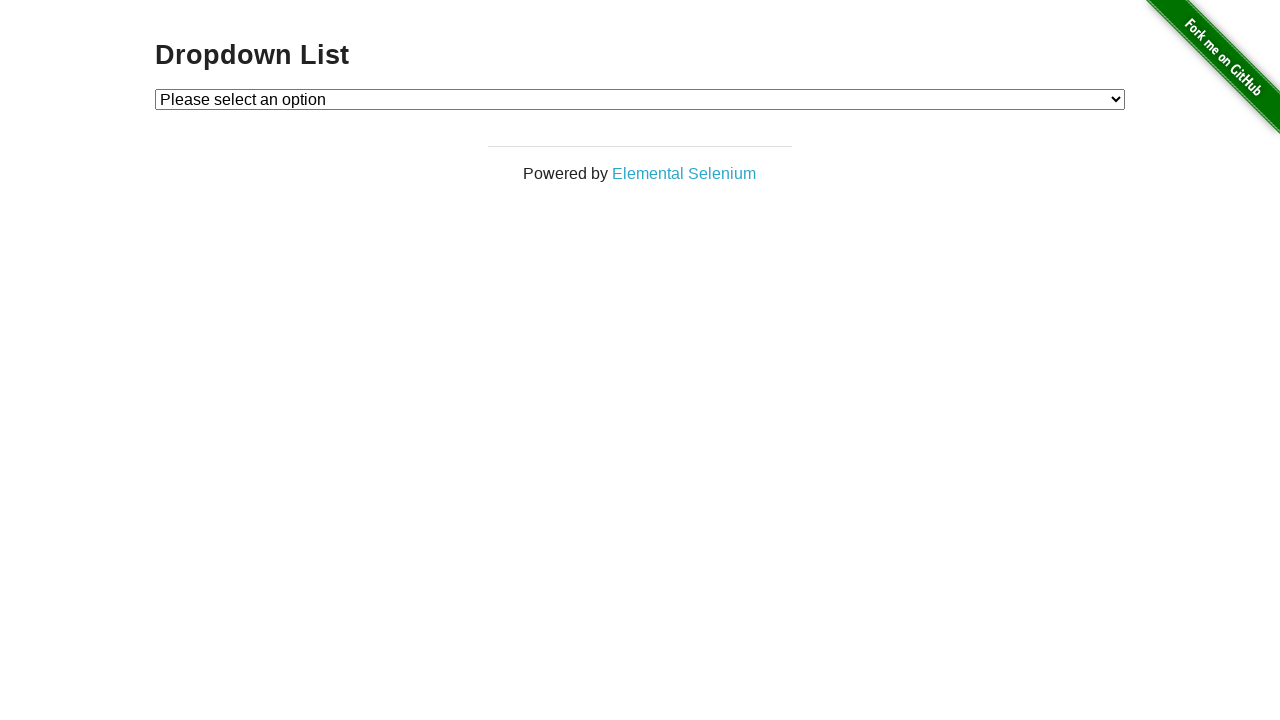

Navigated to dropdown test page
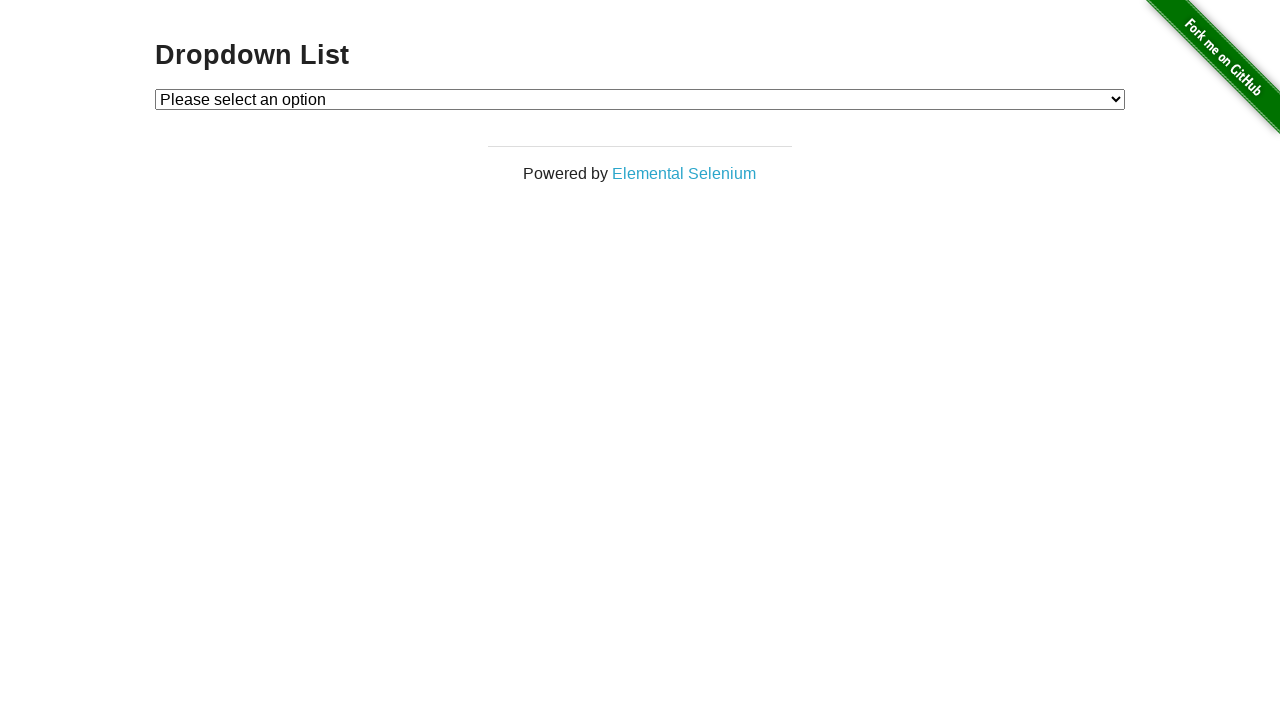

Selected Option 1 by index on #dropdown
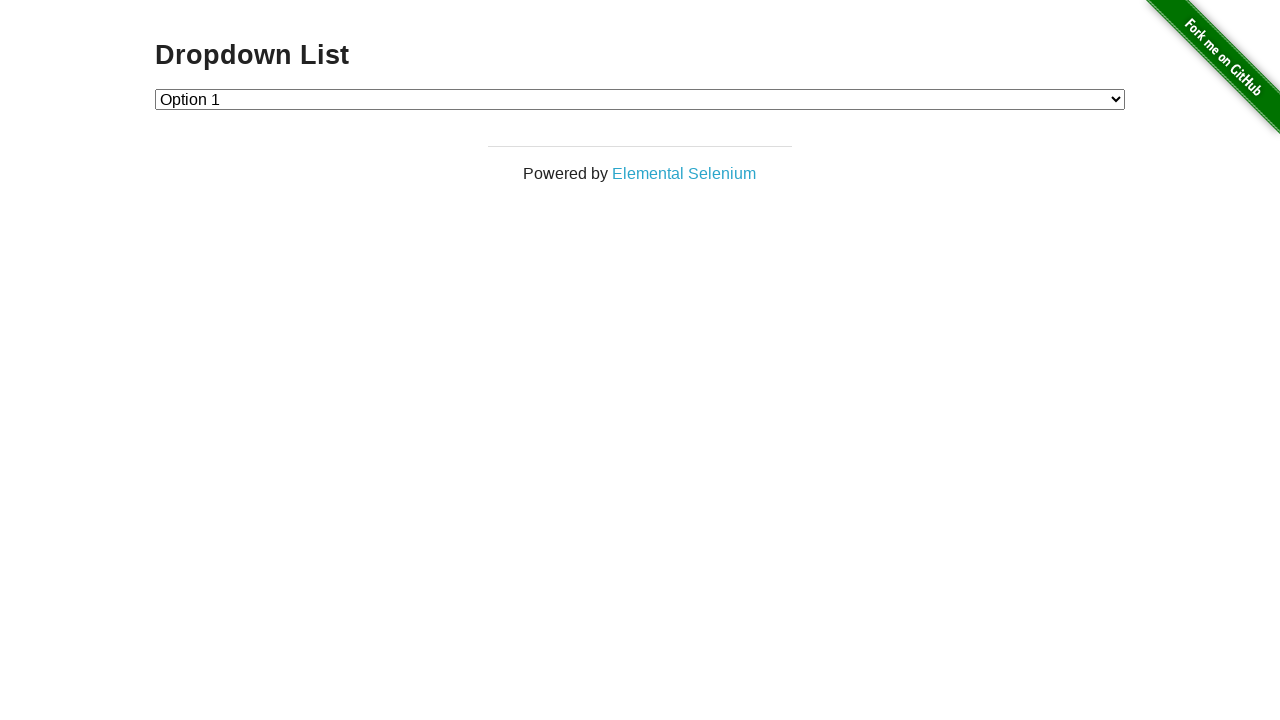

Verified Option 1 is selected with value '1'
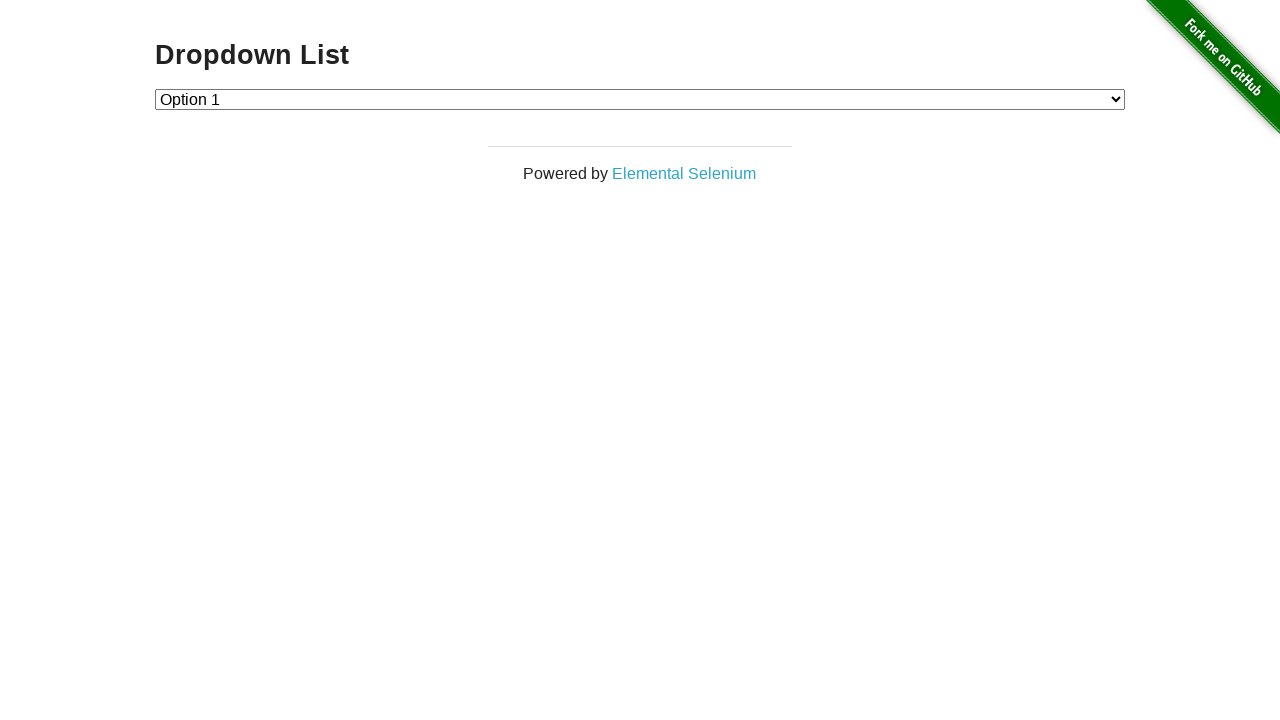

Selected Option 2 by value on #dropdown
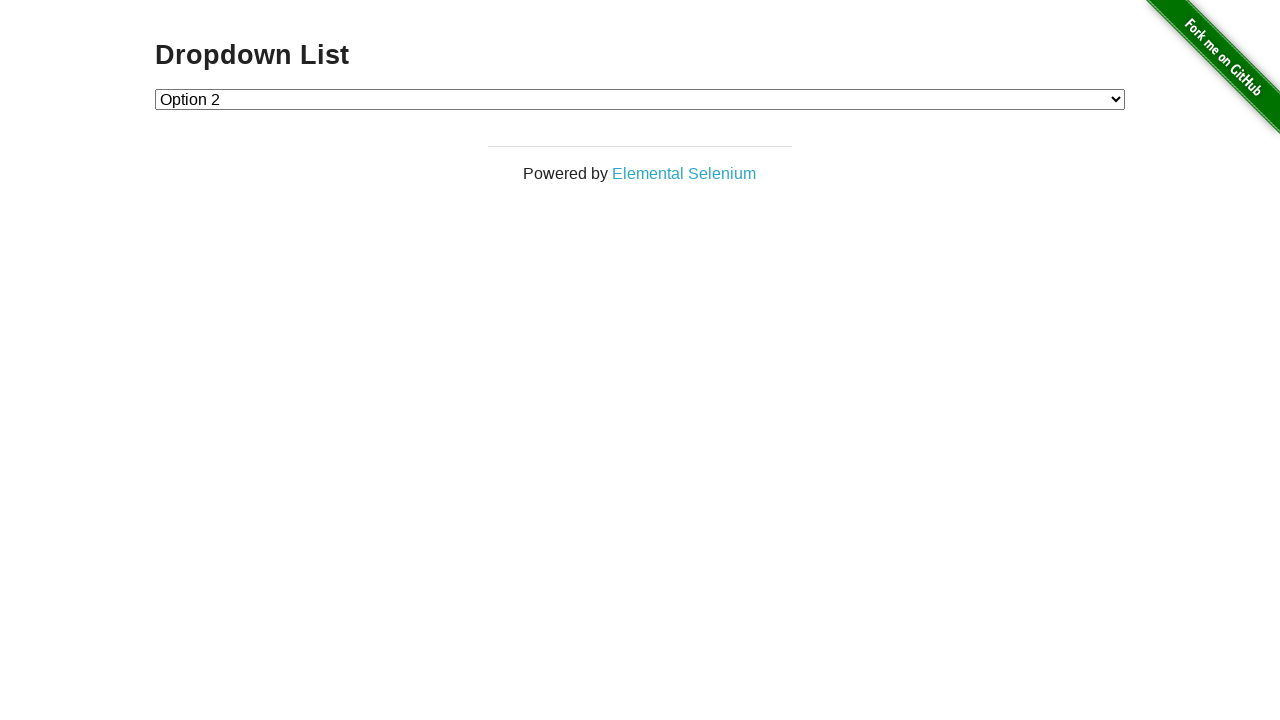

Verified Option 2 is selected with value '2'
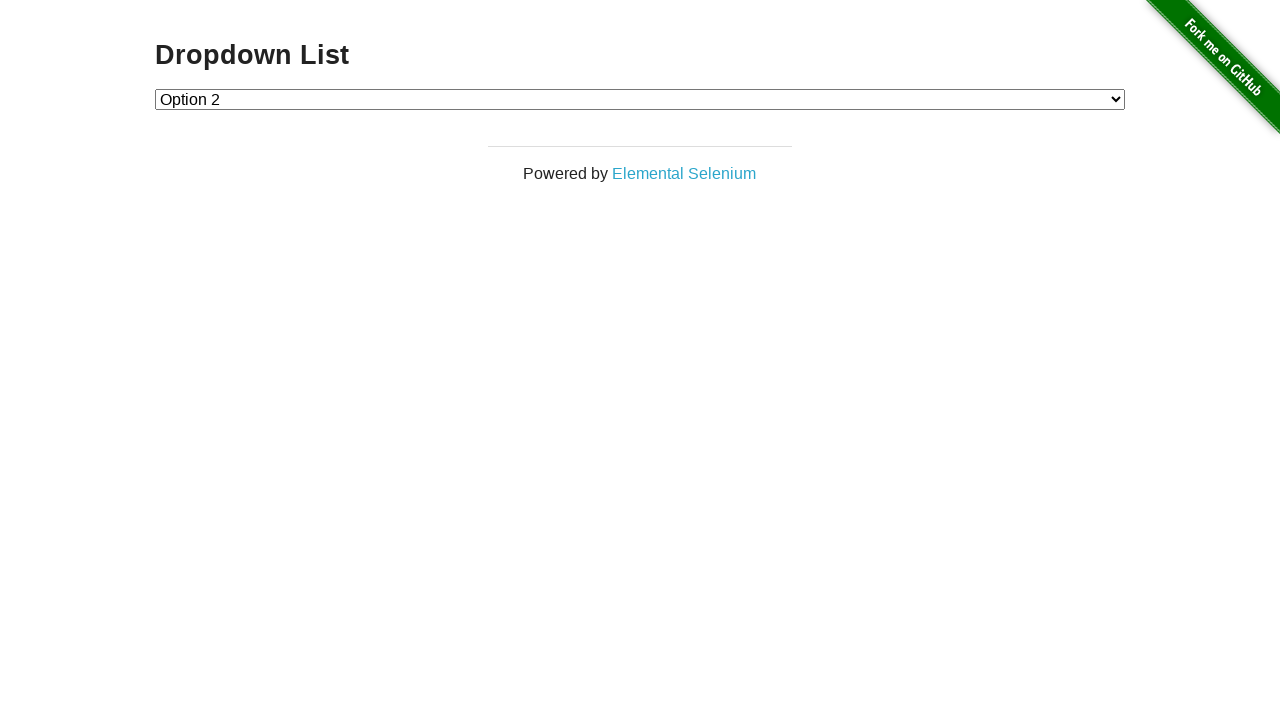

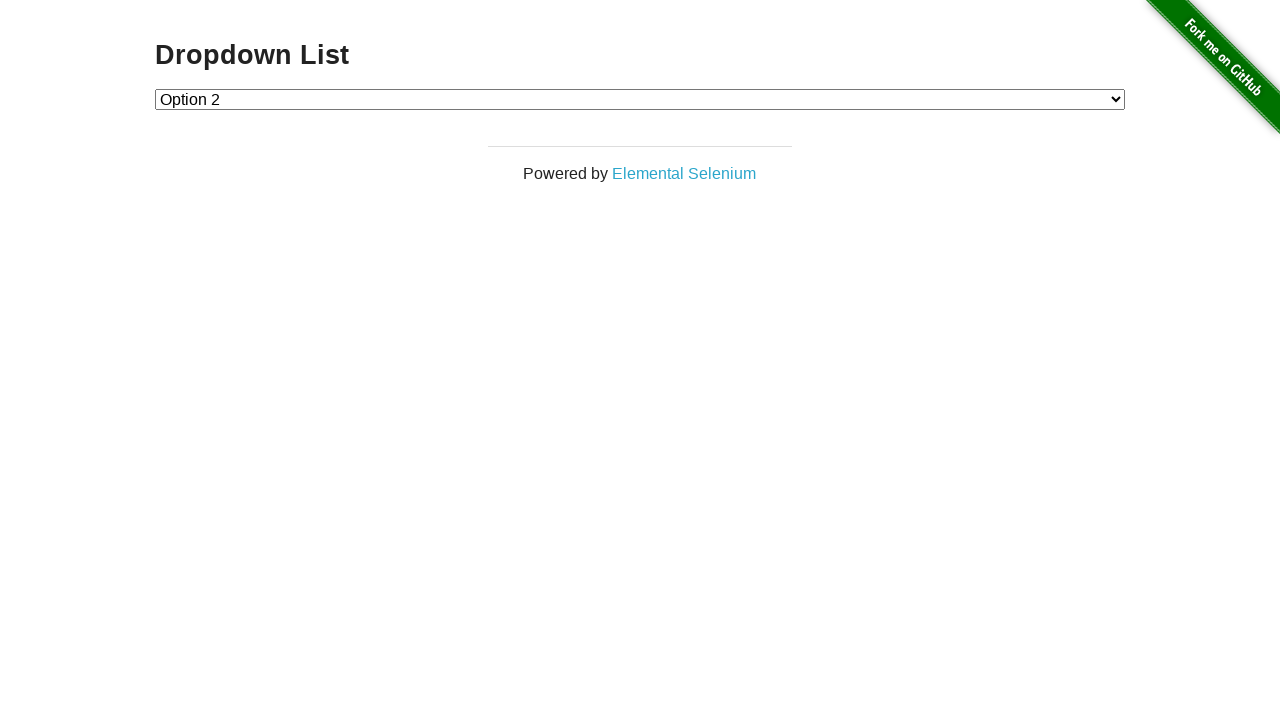